Tests right-click context menu functionality by performing a context click on a designated element to trigger the context menu display

Starting URL: https://swisnl.github.io/jQuery-contextMenu/demo.html

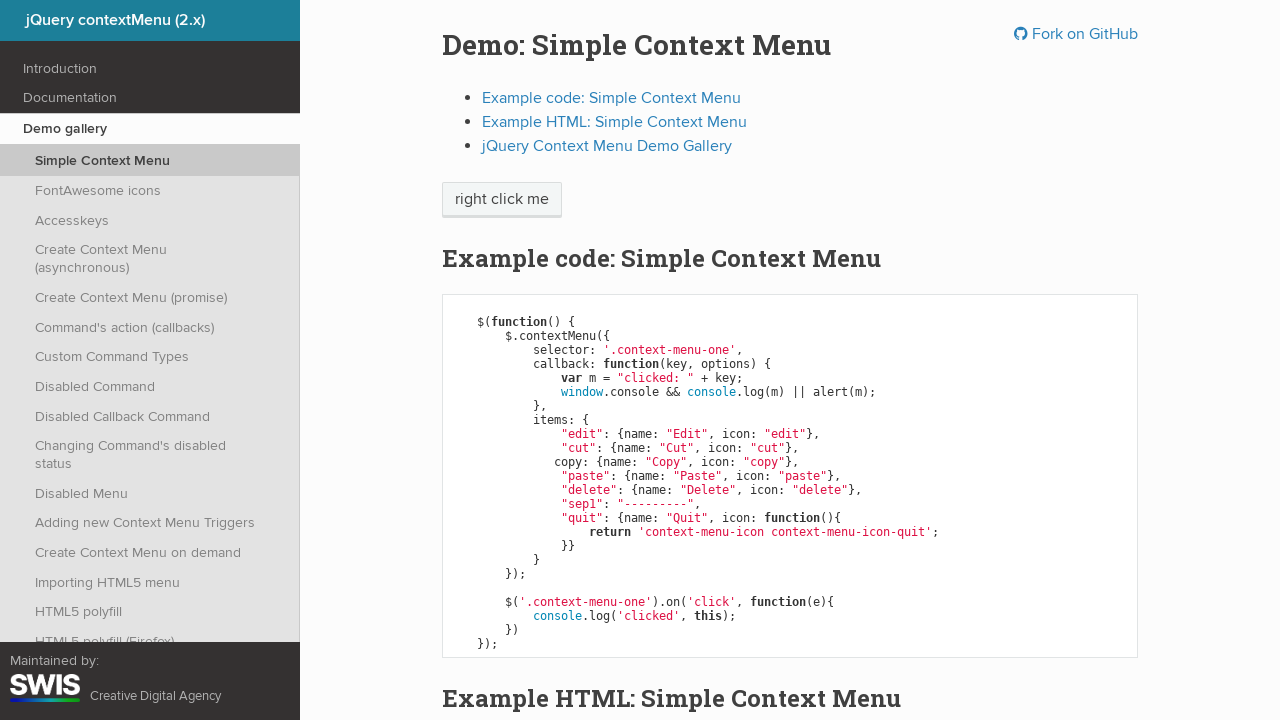

Located context menu trigger element
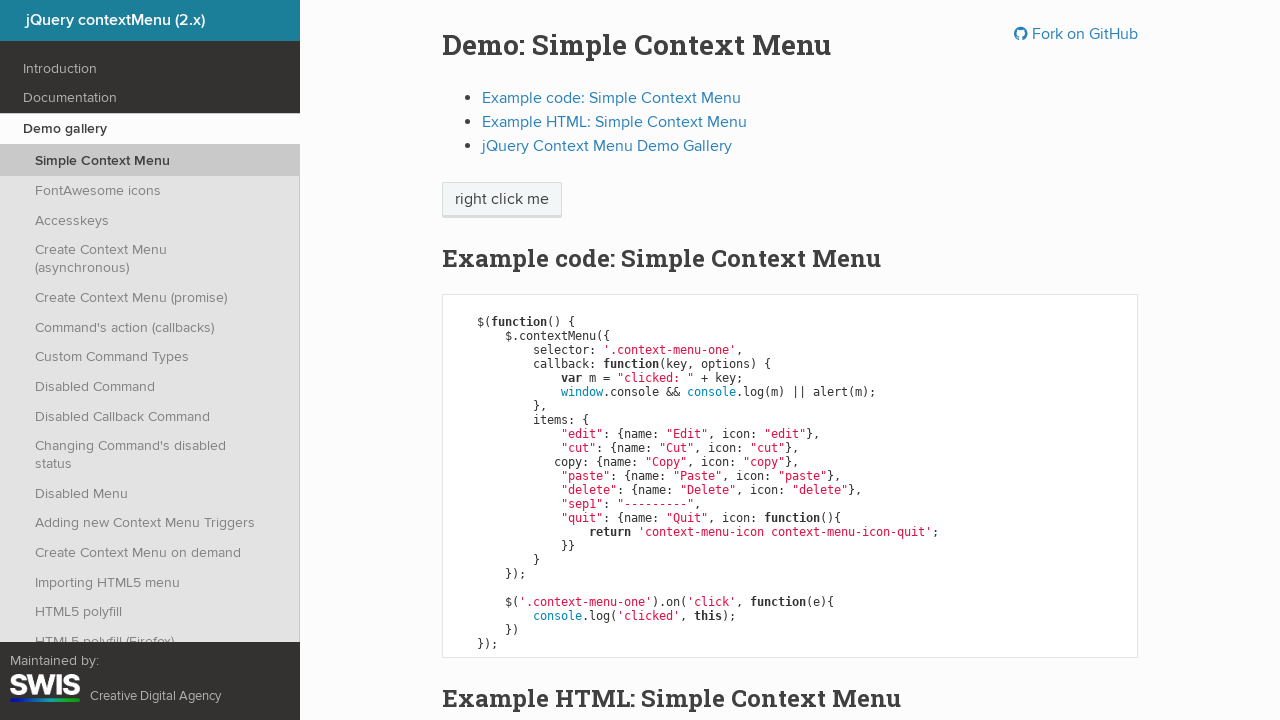

Performed right-click (context click) on the element at (502, 200) on xpath=//span[contains(@class,'context-menu')]
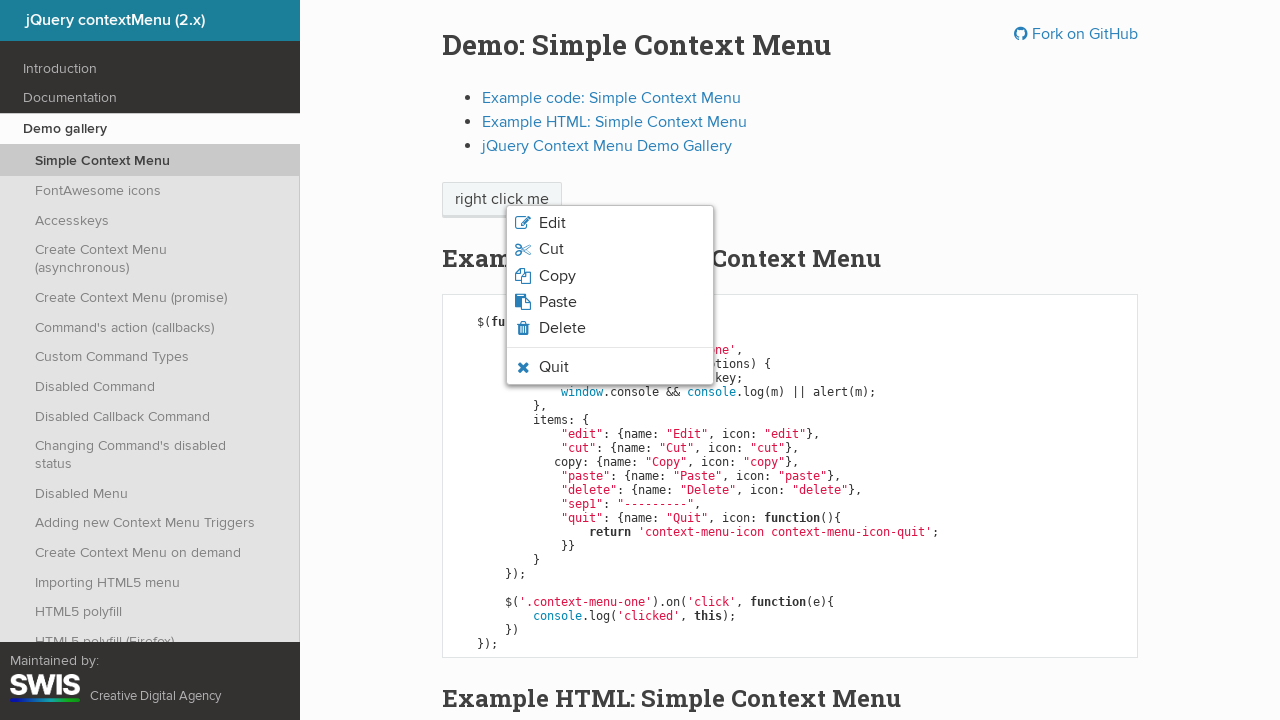

Context menu appeared and became visible
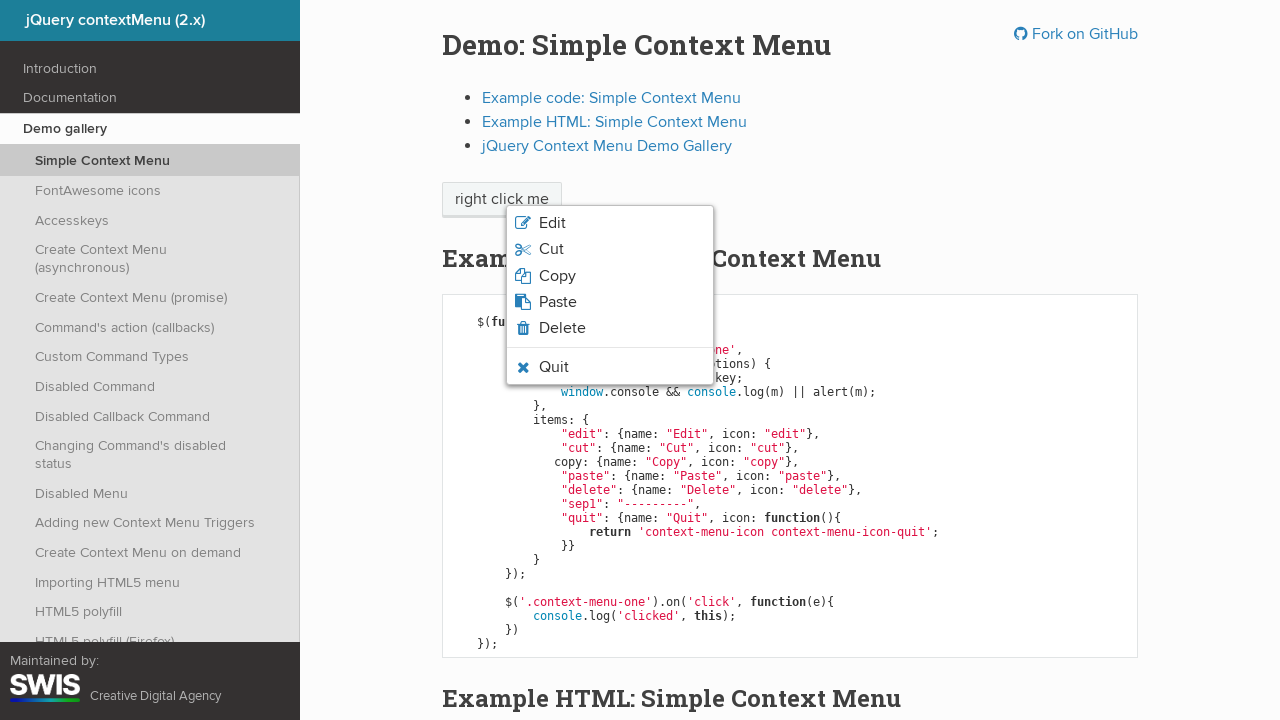

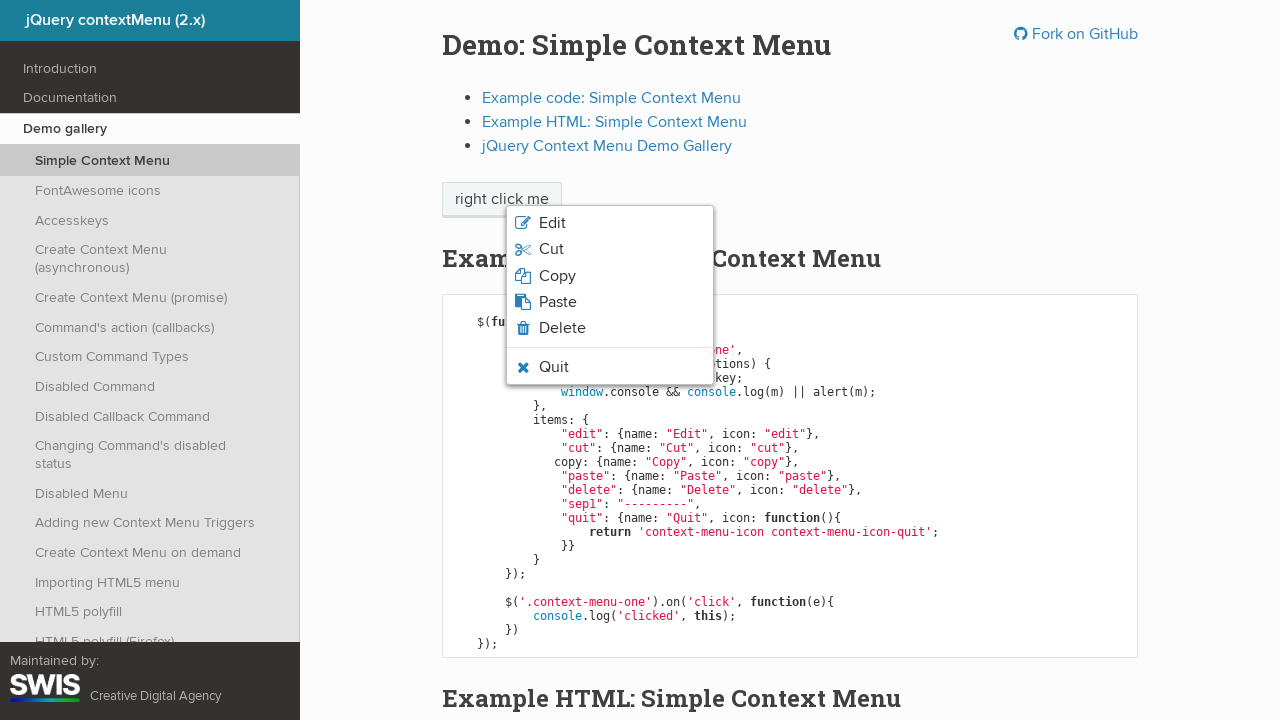